Tests checkbox functionality on a demo practice form by scrolling to the hobbies section, verifying the checkbox element's display and enabled states, and clicking on it.

Starting URL: https://demoqa.com/automation-practice-form

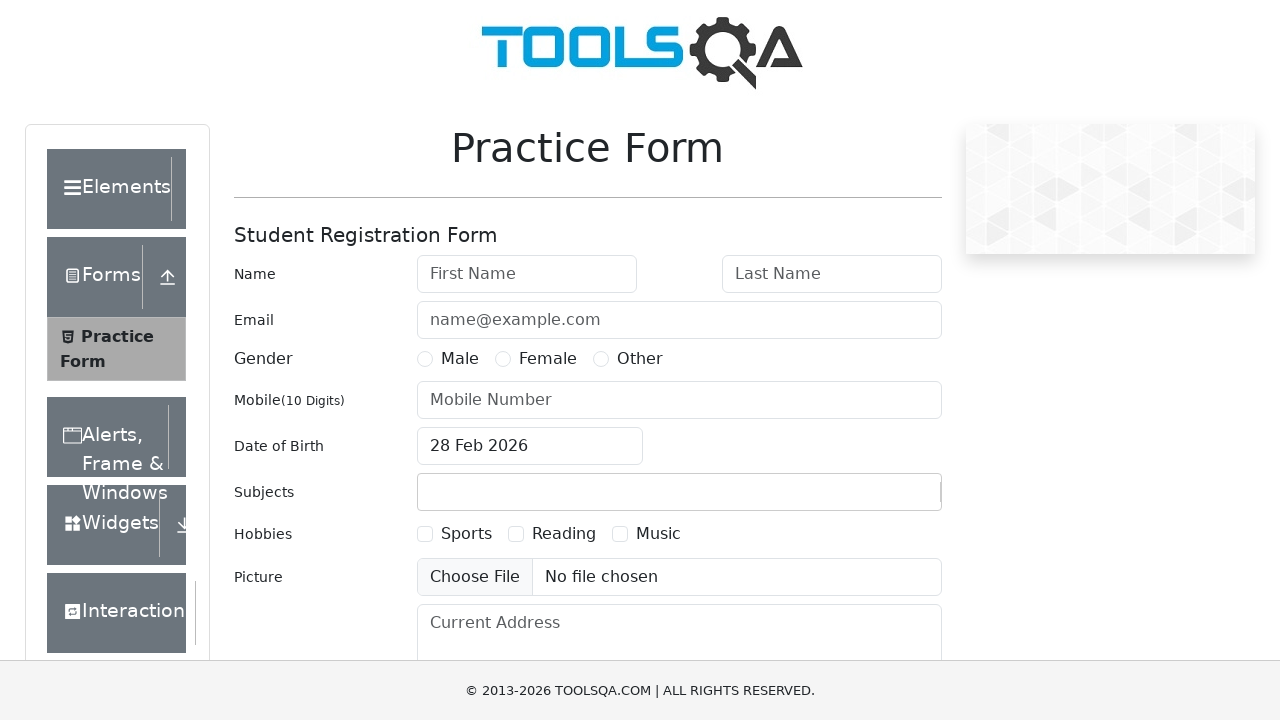

Scrolled down 400 pixels to reveal hobbies section
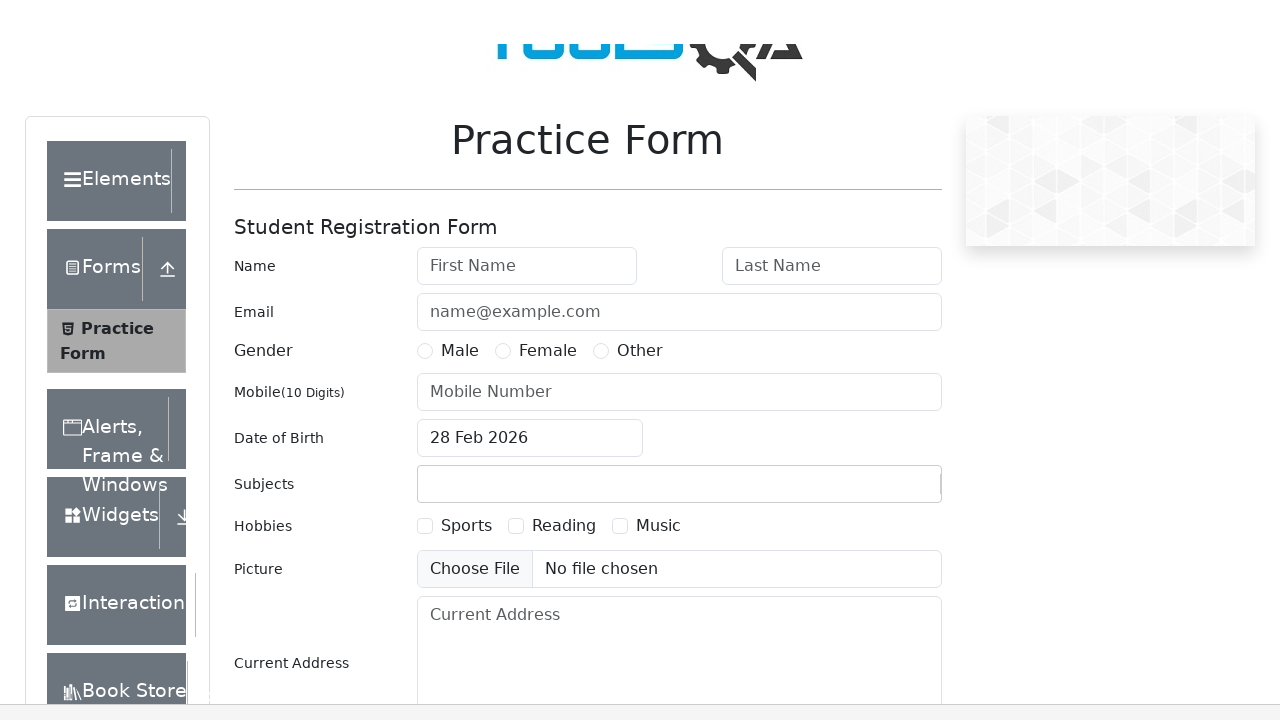

Located the Sports checkbox element in hobbies section
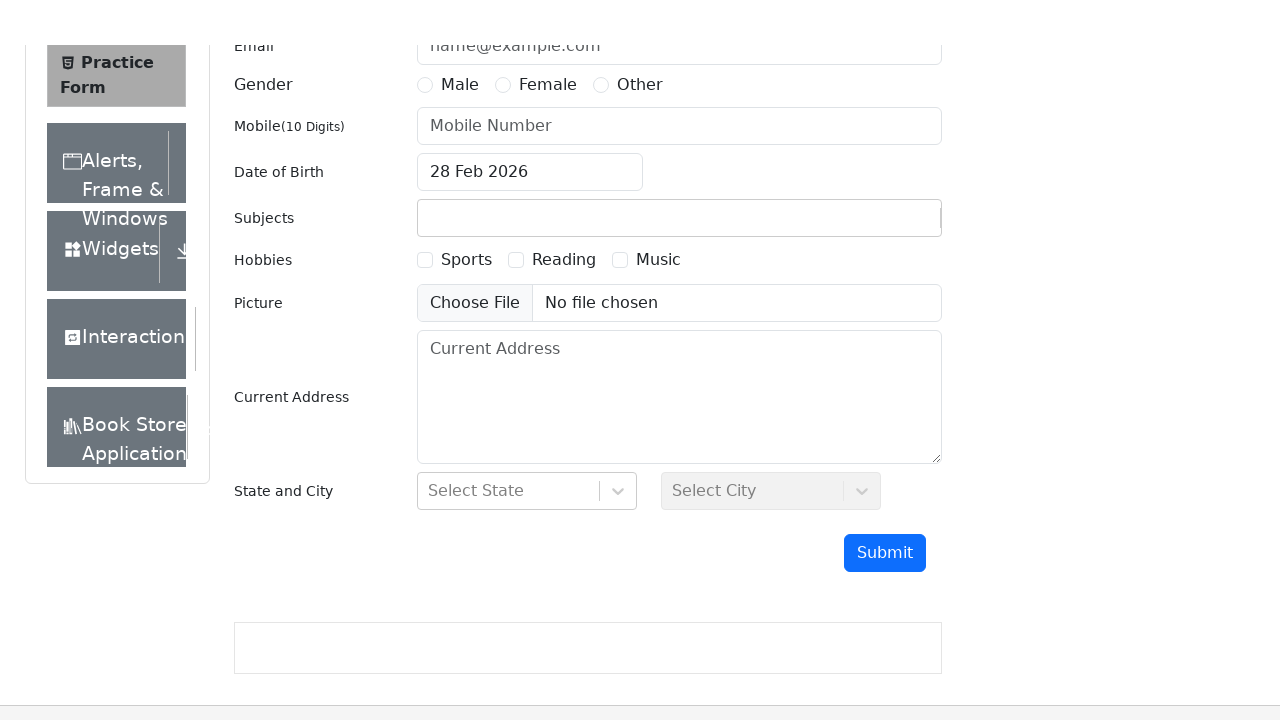

Verified checkbox is visible and enabled
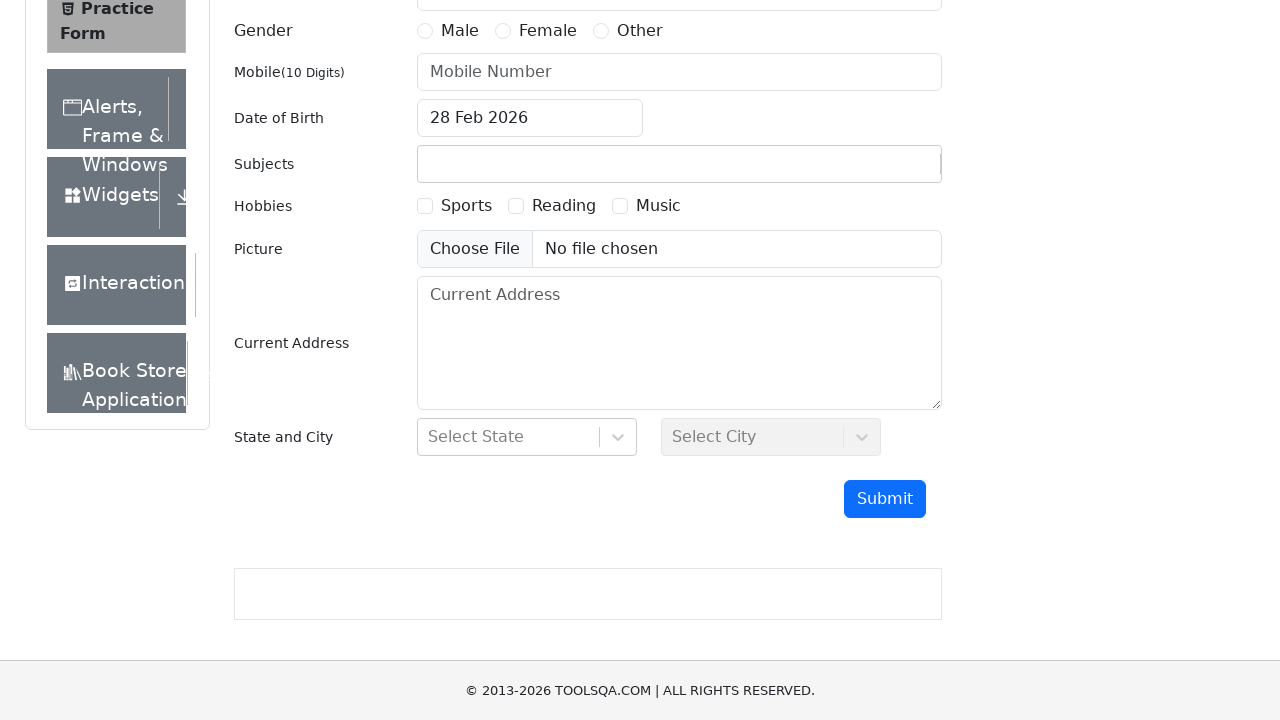

Clicked the Sports checkbox at (466, 206) on xpath=//*[@id='hobbiesWrapper']/div[2]/div[1]/label
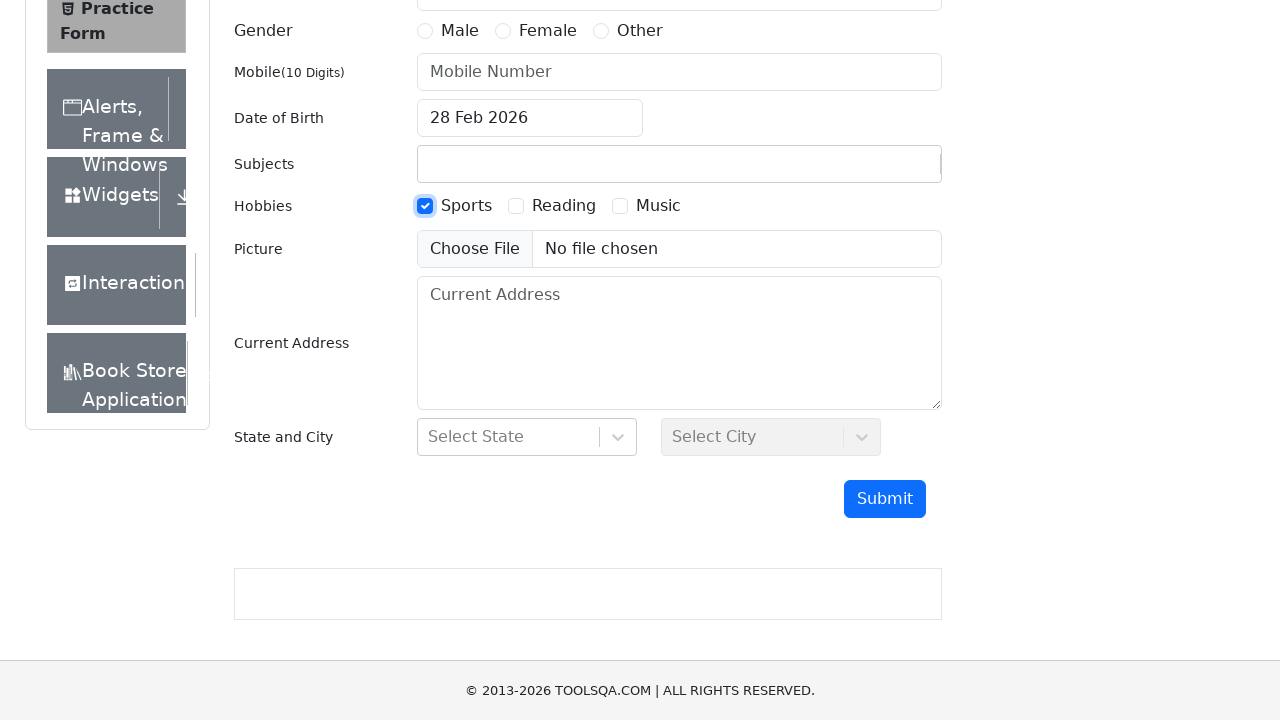

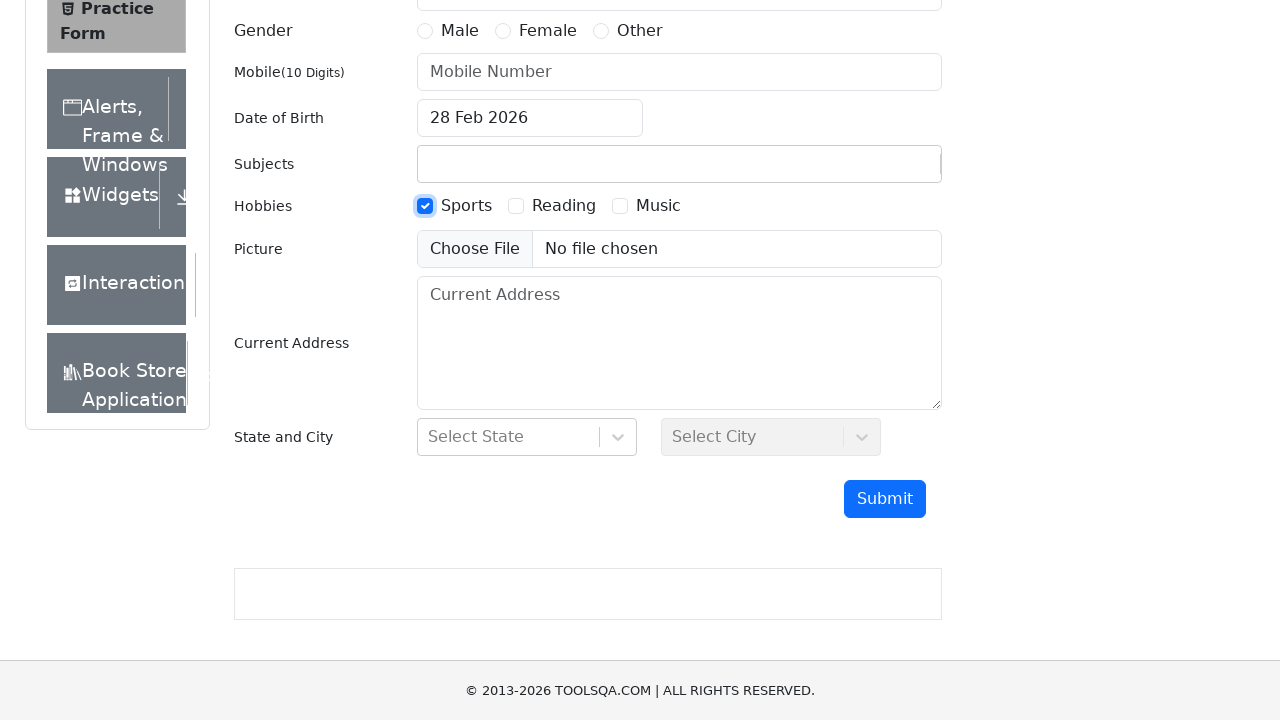